Tests contact form validation by clicking submit without filling fields to trigger errors, then populating mandatory fields (forename, email, message) and verifying errors disappear.

Starting URL: http://jupiter.cloud.planittesting.com

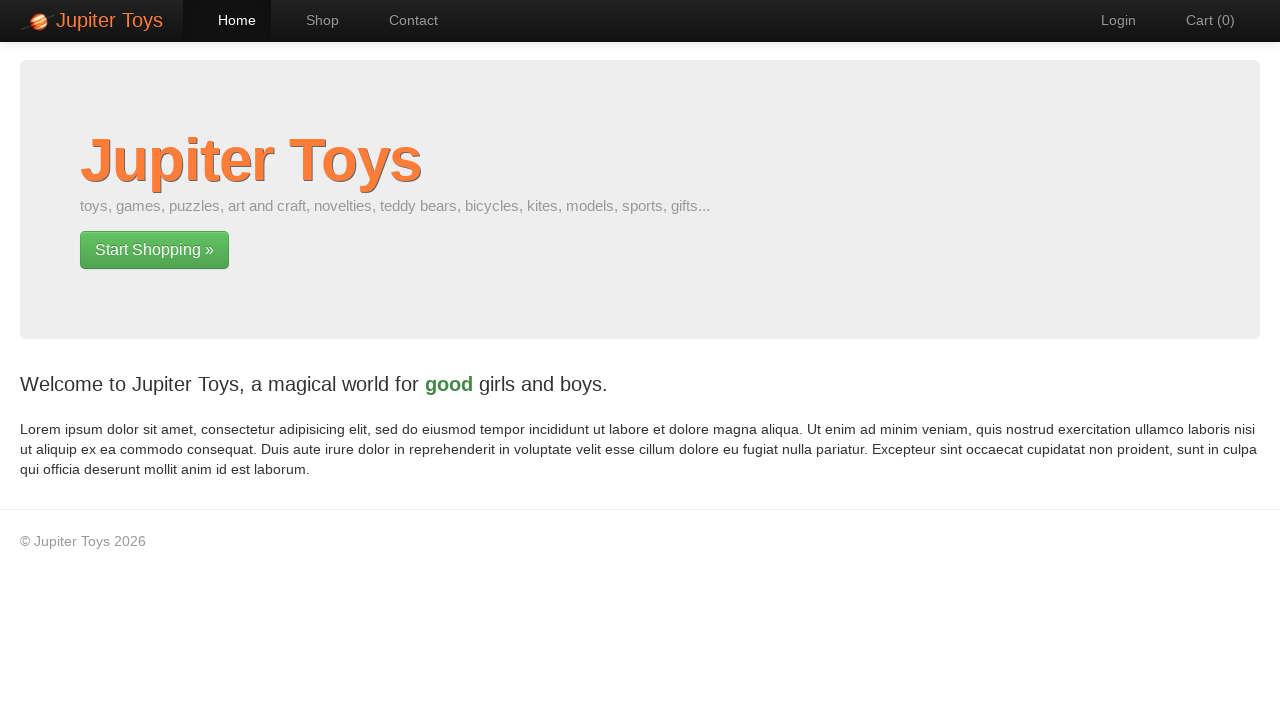

Clicked navigation link to contact page at (404, 20) on #nav-contact
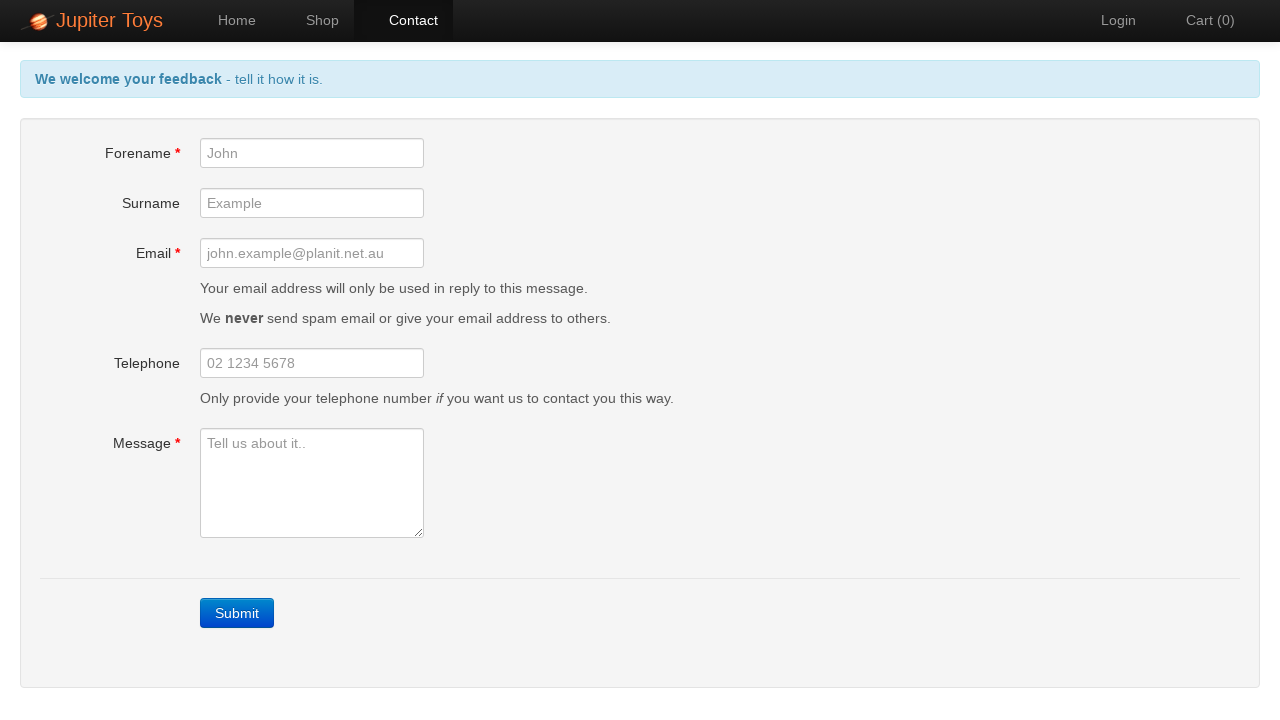

Submit button is present on contact page
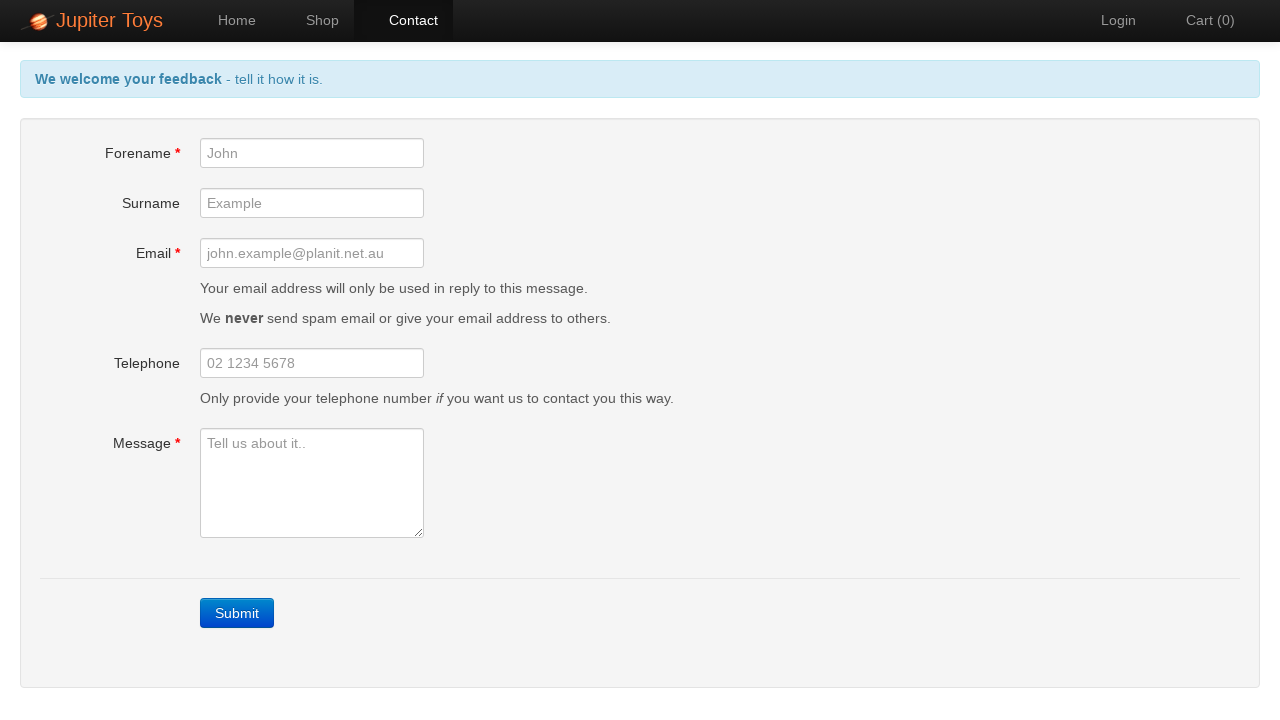

Clicked submit button without filling any fields at (237, 613) on a.btn-contact.btn.btn-primary
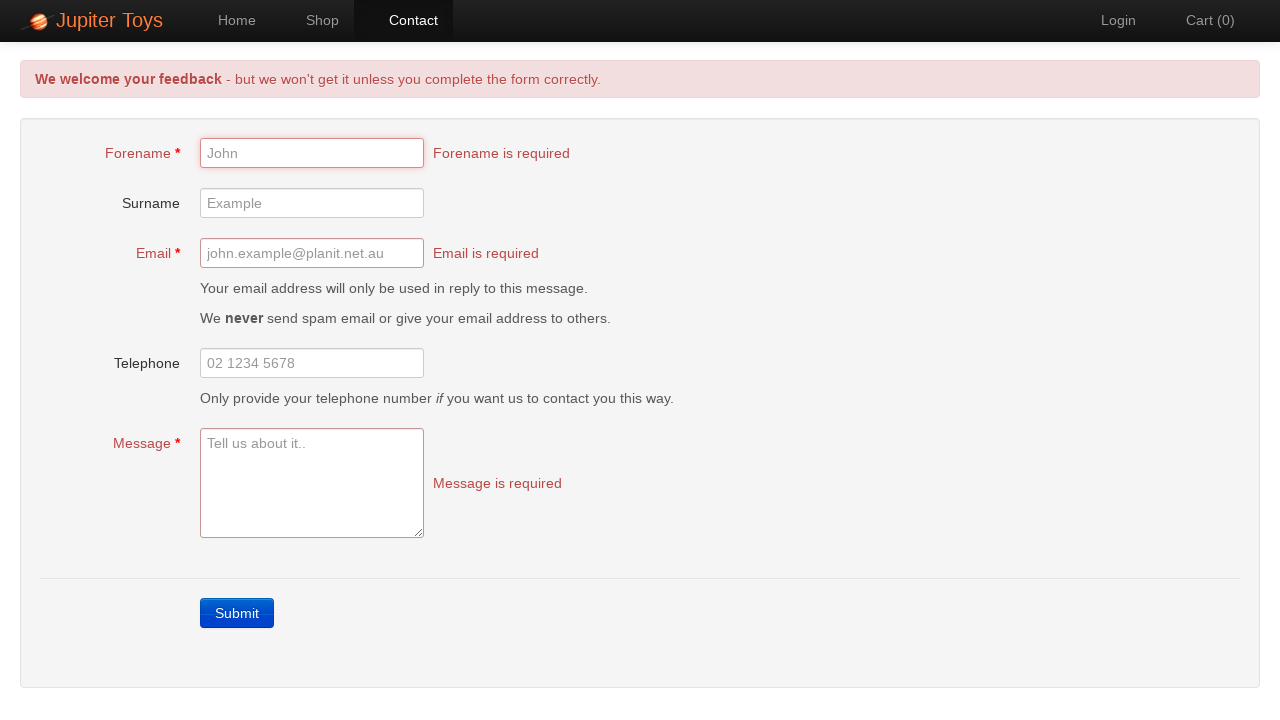

Forename validation error message appeared
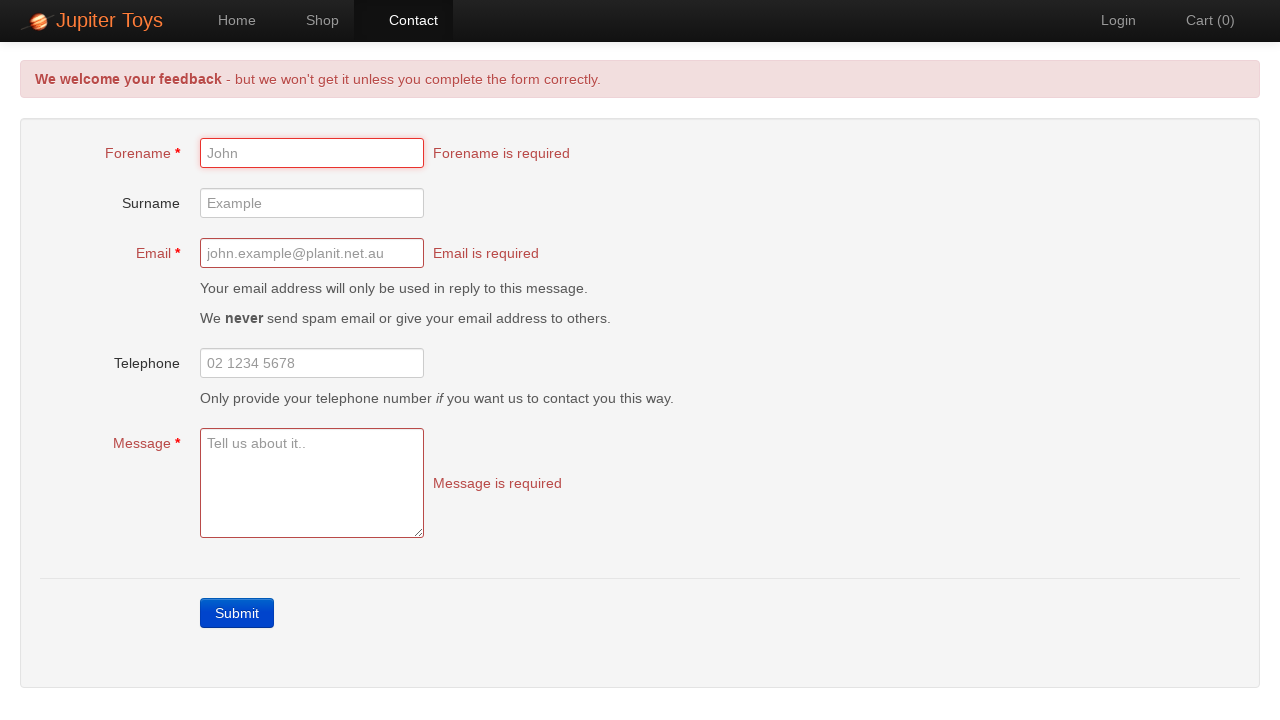

Email validation error message appeared
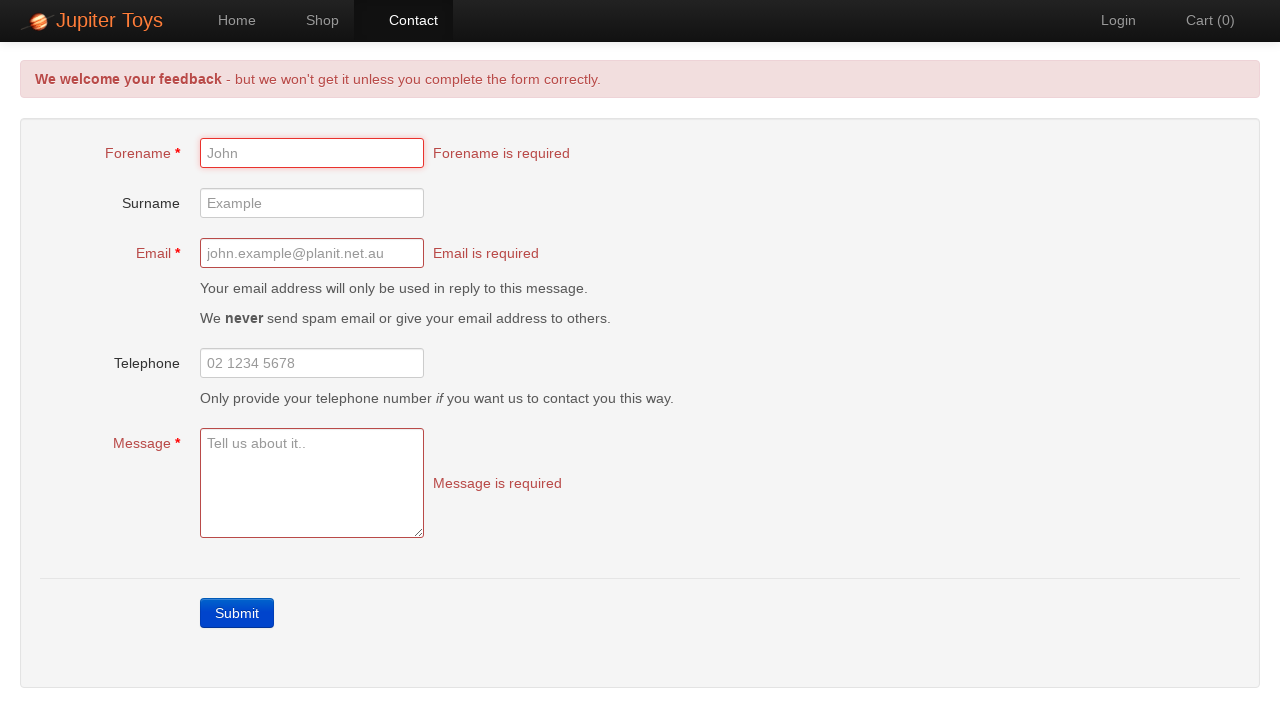

Message validation error message appeared
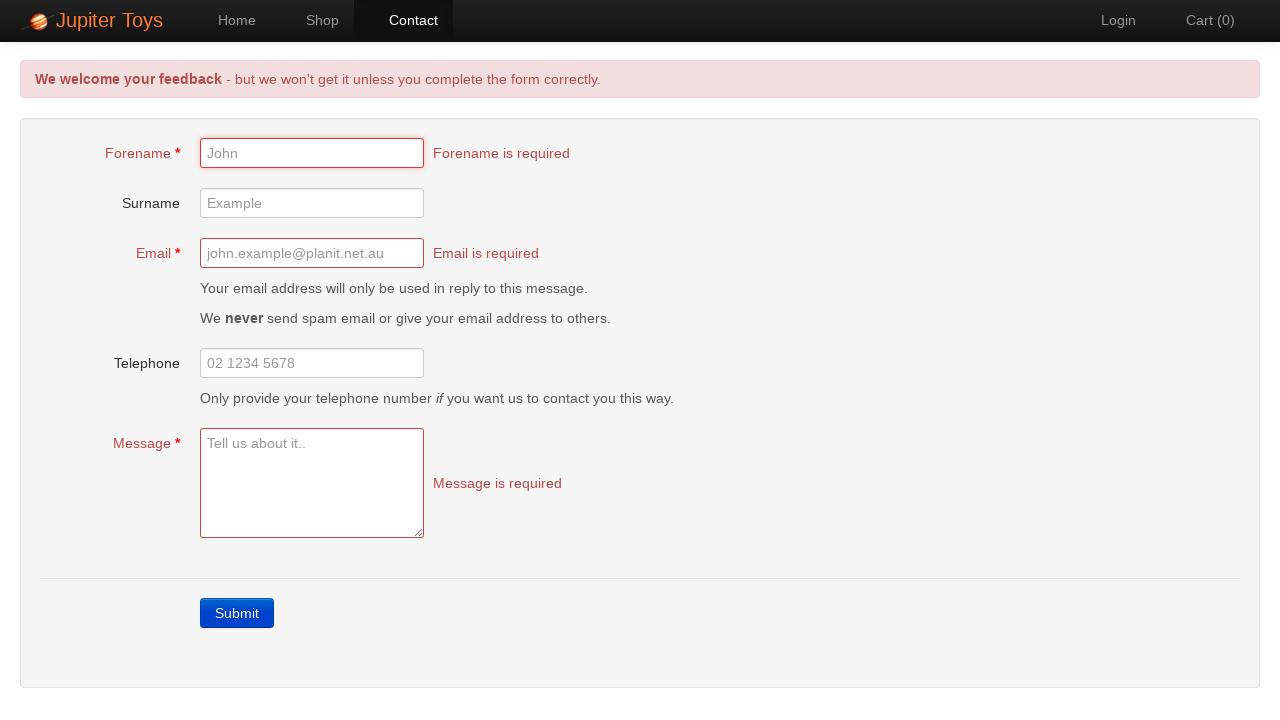

Filled forename field with 'Sarah Mitchell' on #forename
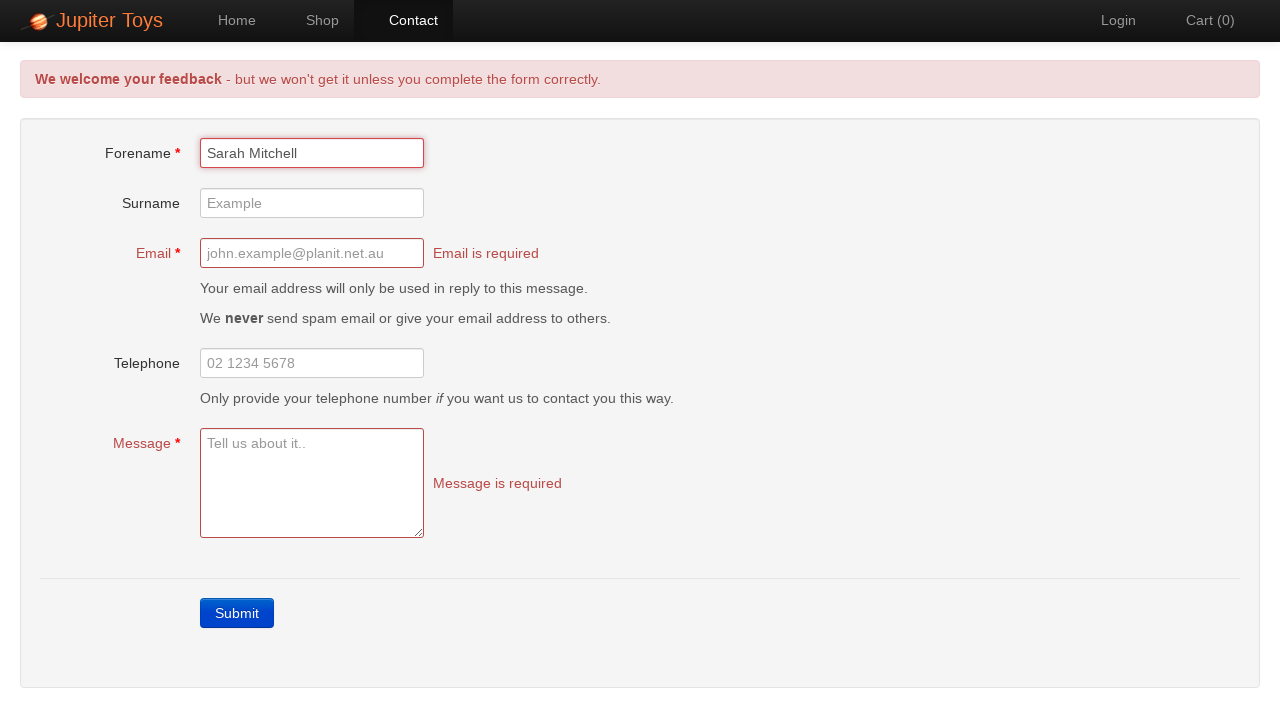

Filled email field with 'sarah.mitchell@testmail.com' on #email
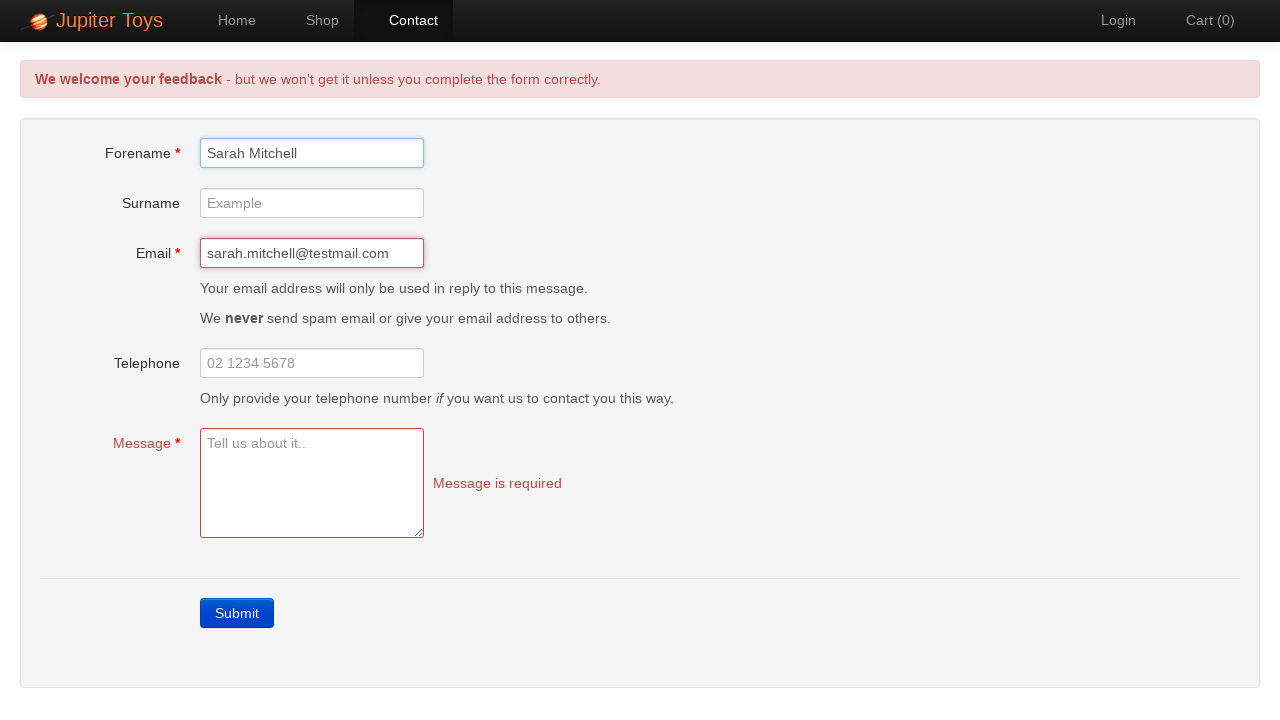

Filled message field with test message on #message
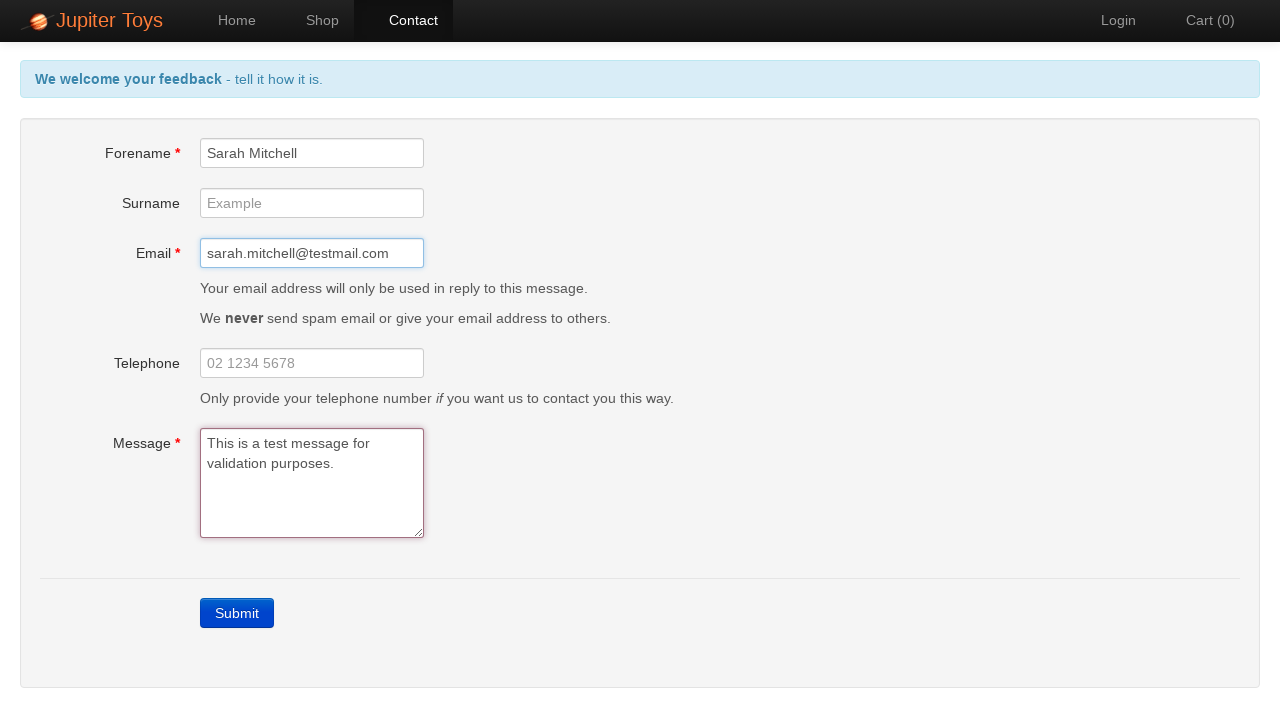

Clicked outside message field to trigger validation update at (100, 100) on body
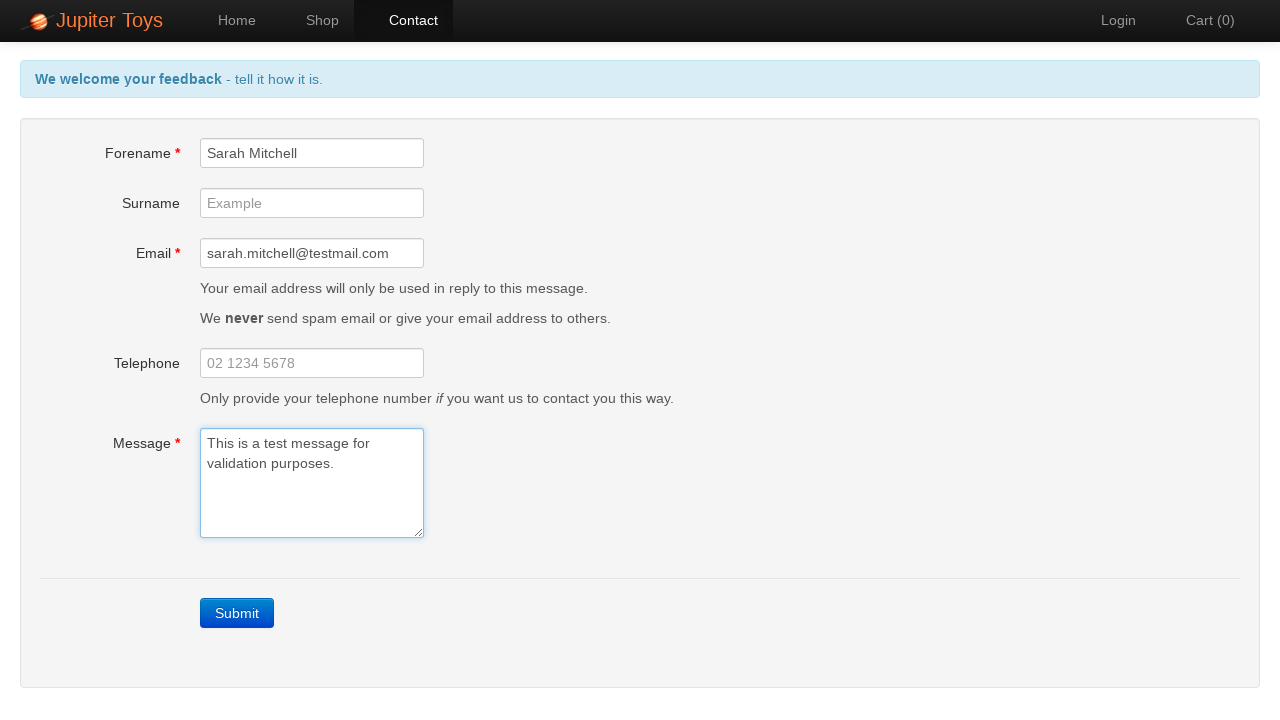

Forename error message disappeared after field population
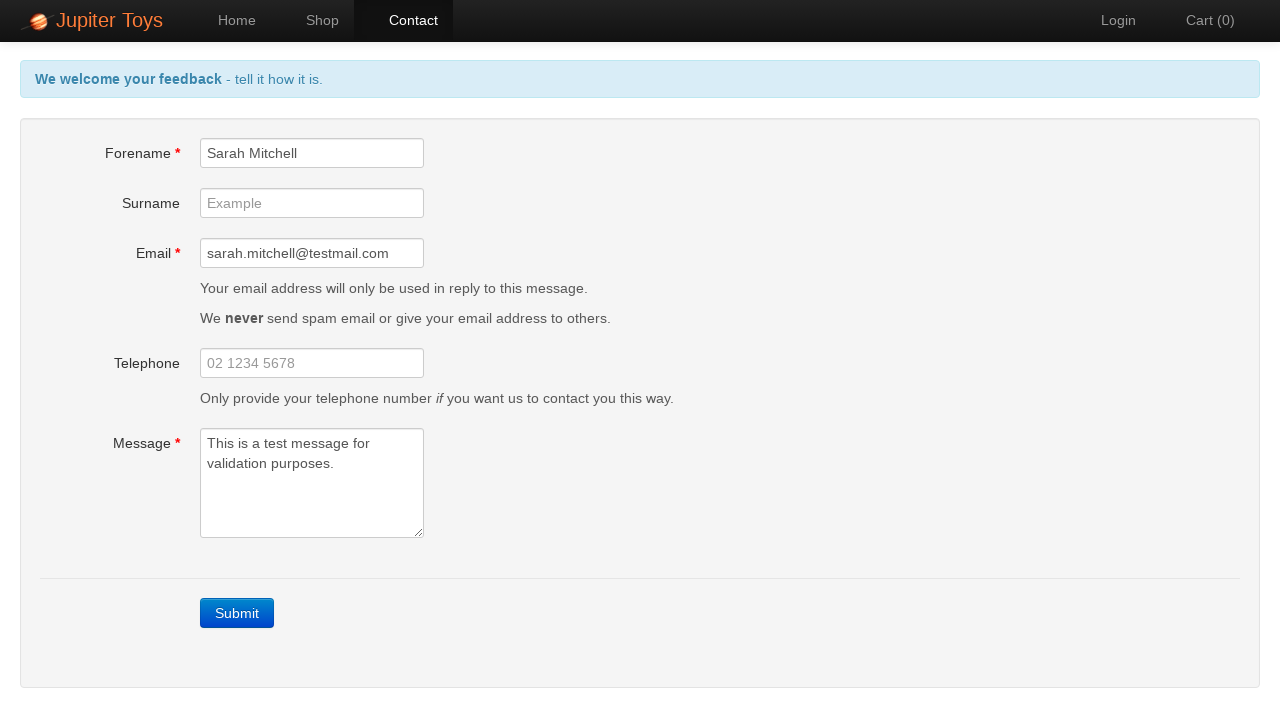

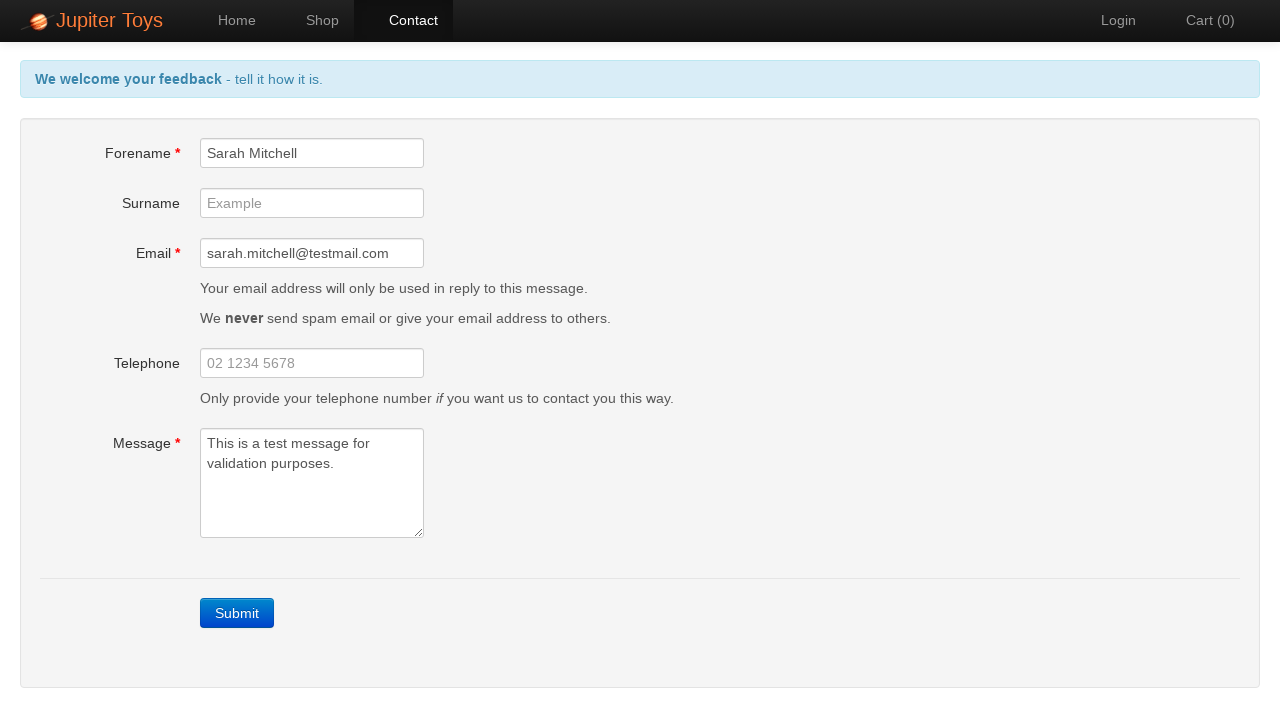